Verifies the Browse APIs button navigates to the Browse APIs section

Starting URL: https://api.nasa.gov/

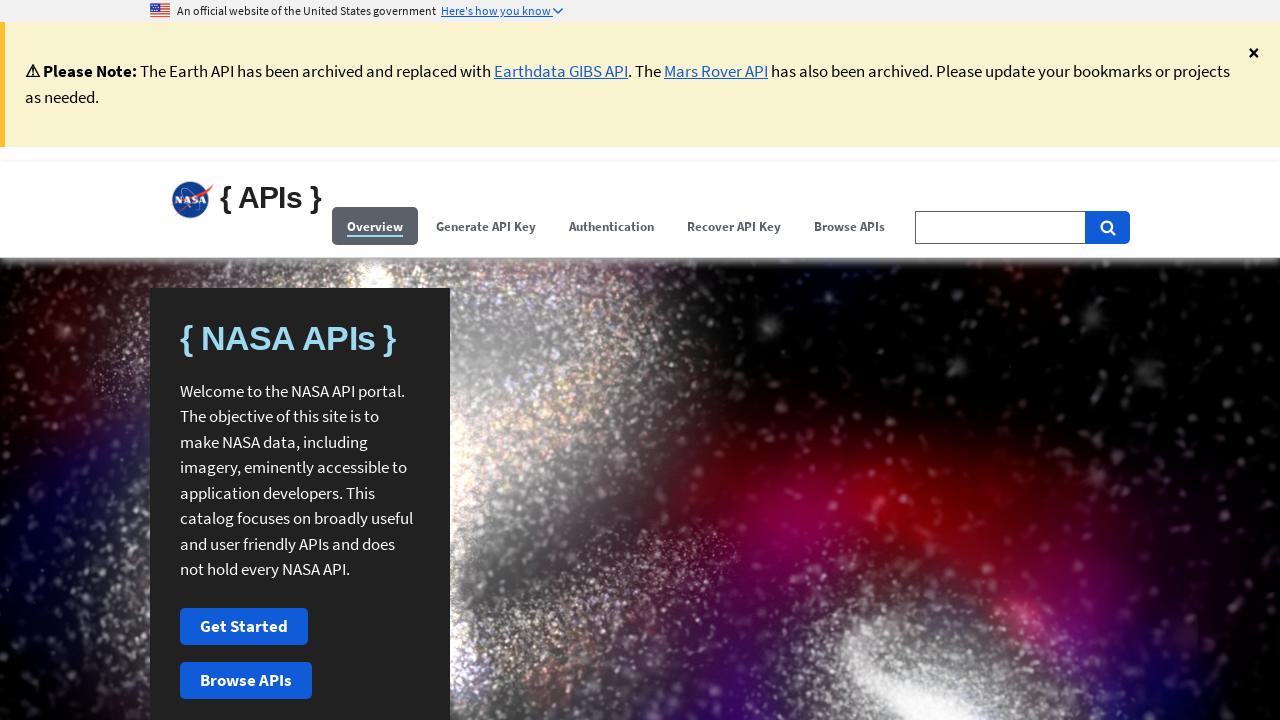

NASA API page loaded successfully - favicon element detected
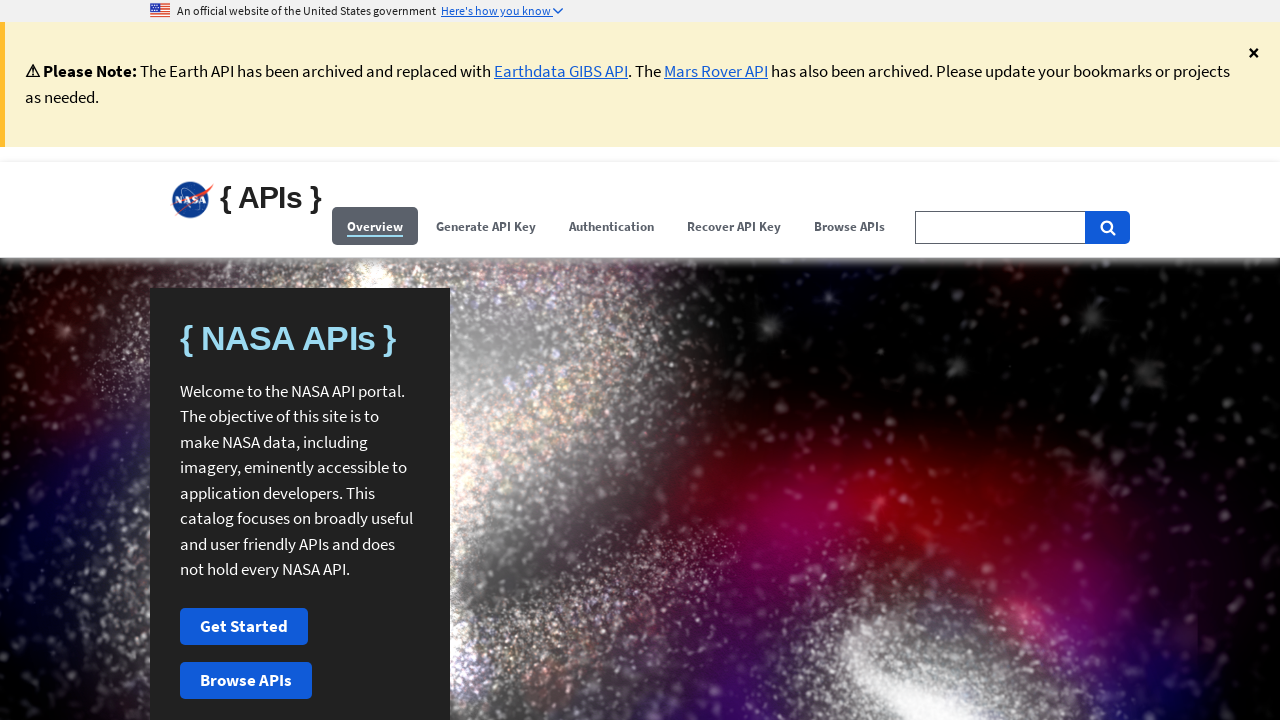

Clicked Browse APIs button at (246, 681) on xpath=//button[contains(.,'Browse APIs')]
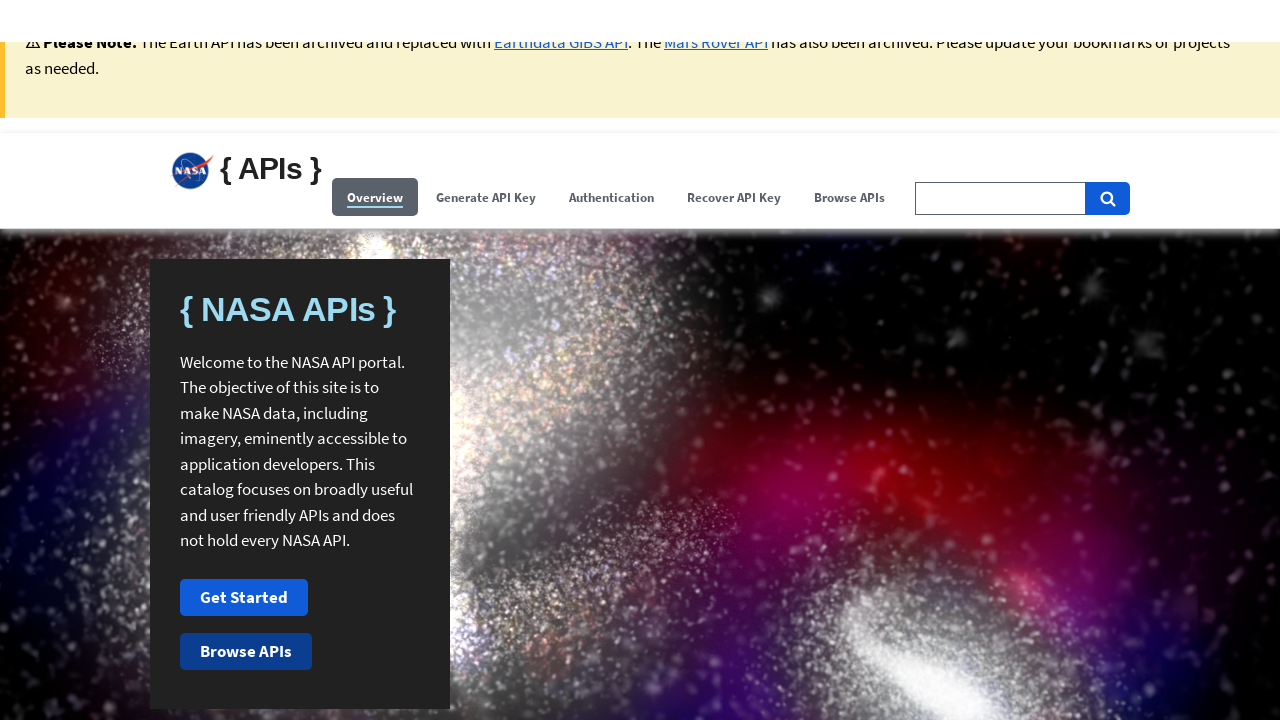

Browse APIs section loaded - heading element detected
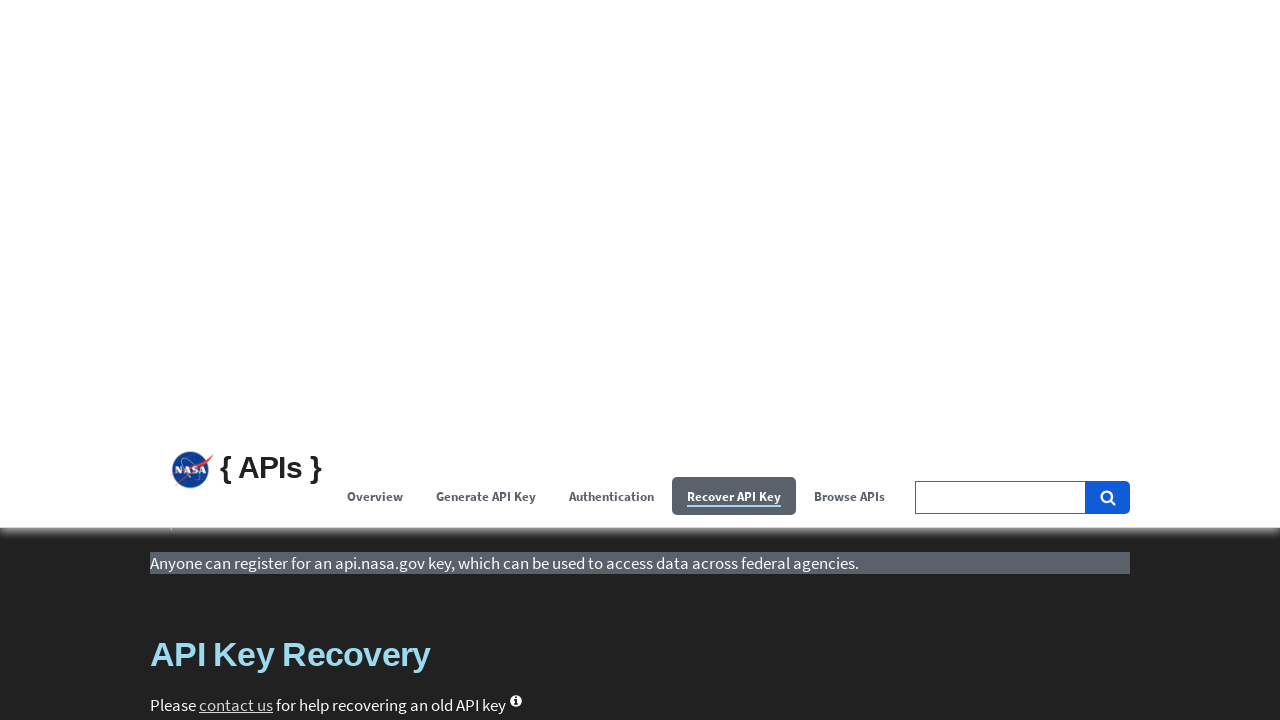

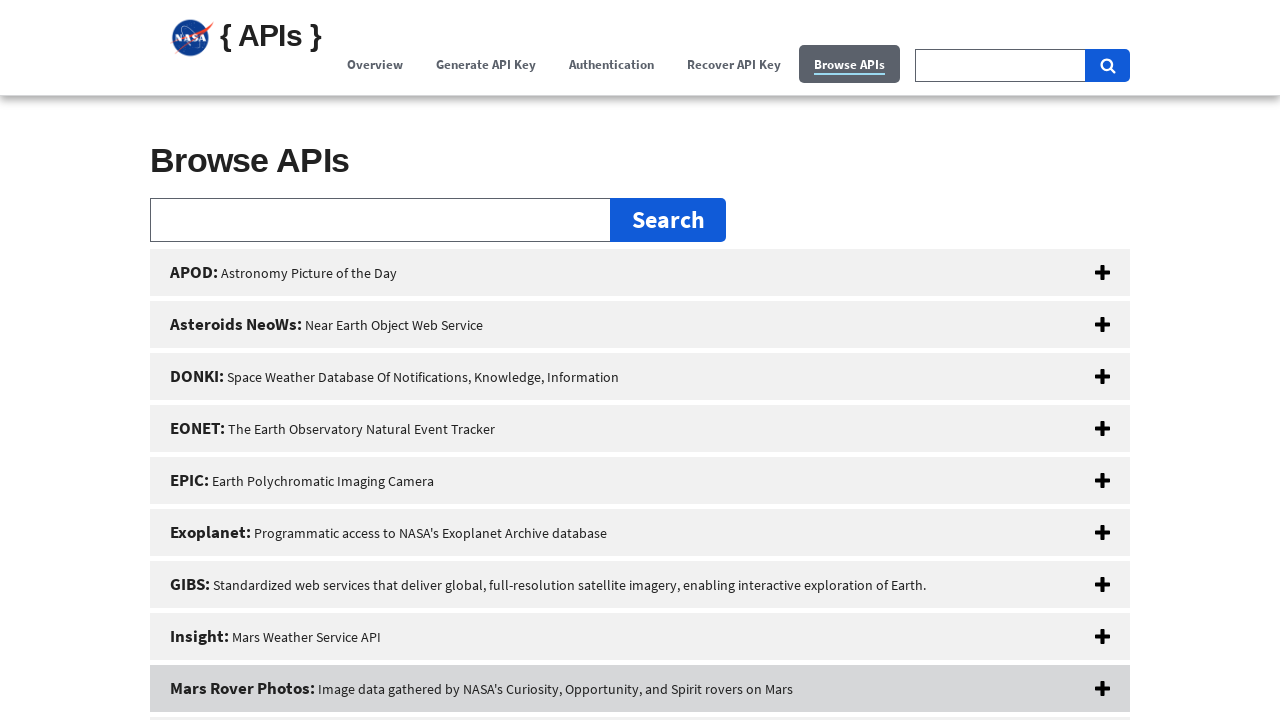